Tests Playwright's relative locator functionality by selecting users via checkboxes using positional locators (left-of, right-of, above, below, near) on a practice page with a user table.

Starting URL: https://selectorshub.com/xpath-practice-page/

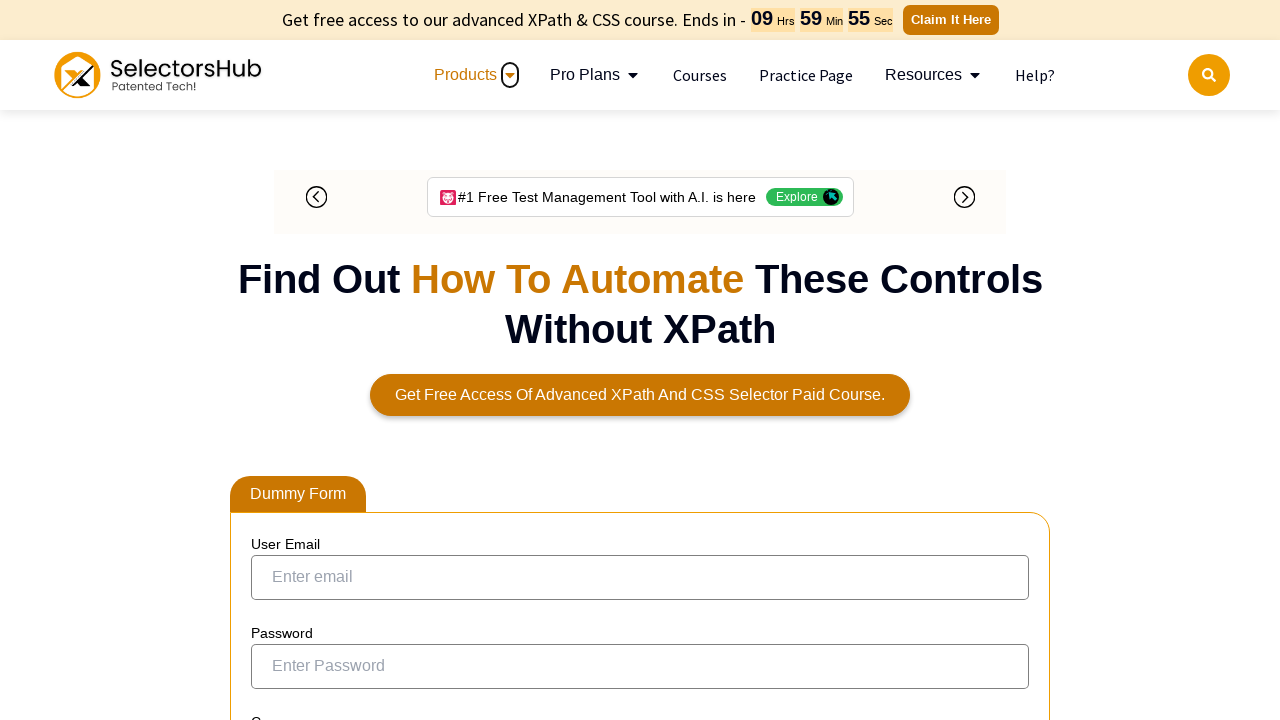

Clicked checkbox to the left of 'Joe.Root' to select user at (274, 353) on input[type='checkbox']:left-of(:text('Joe.Root')) >> nth=0
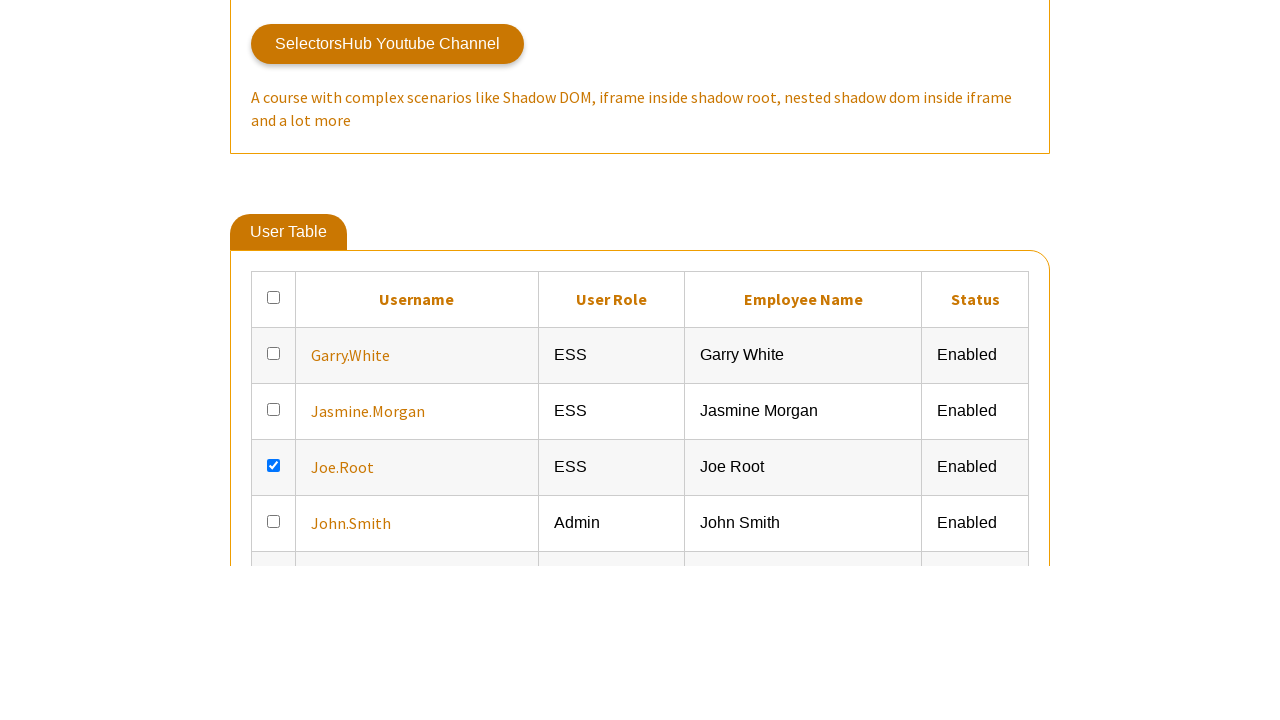

Clicked checkbox to the left of 'Jasmine.Morgan' to select user at (274, 665) on input[type='checkbox']:left-of(:text('Jasmine.Morgan')) >> nth=0
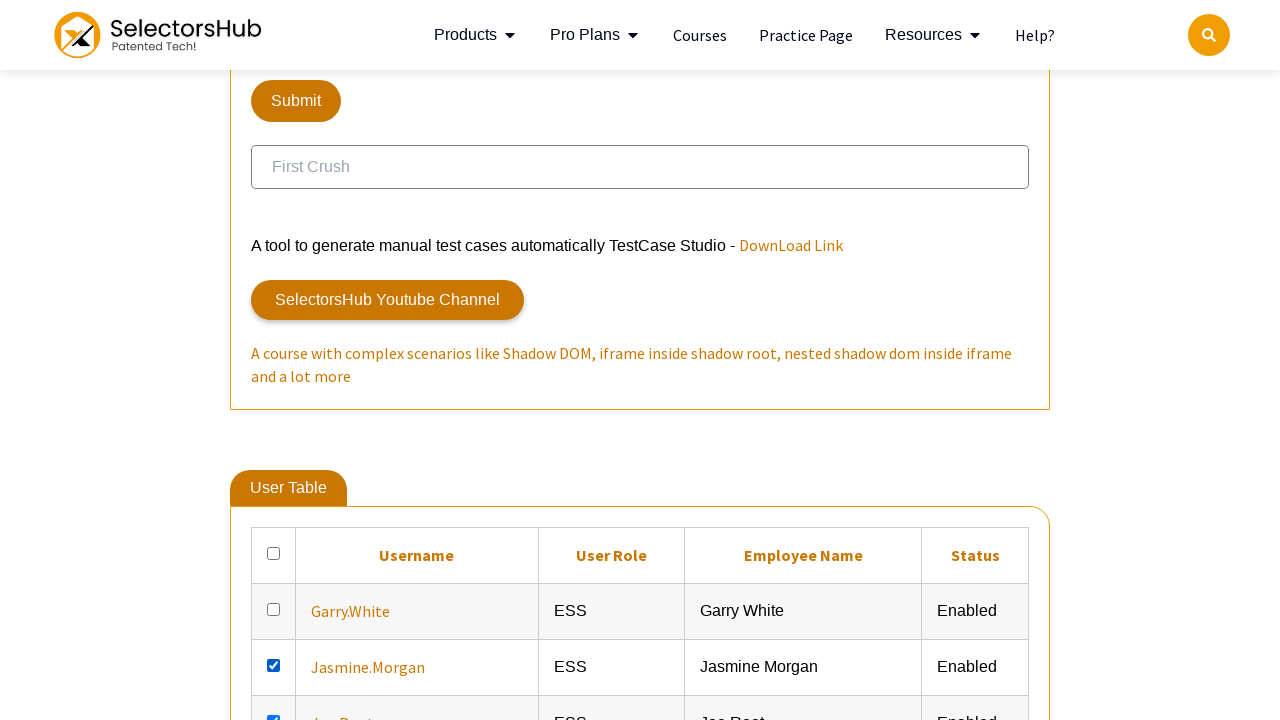

Retrieved user role to the right of 'Joe.Root'
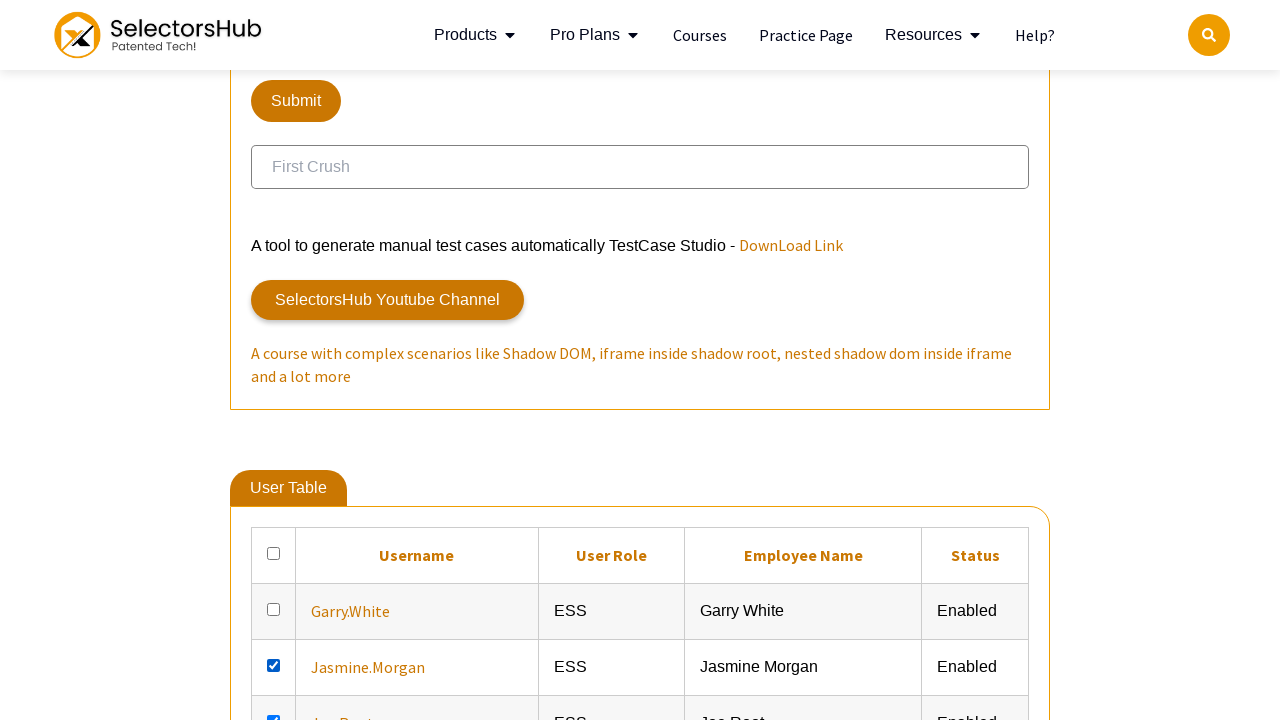

Retrieved user element above 'Joe.Root'
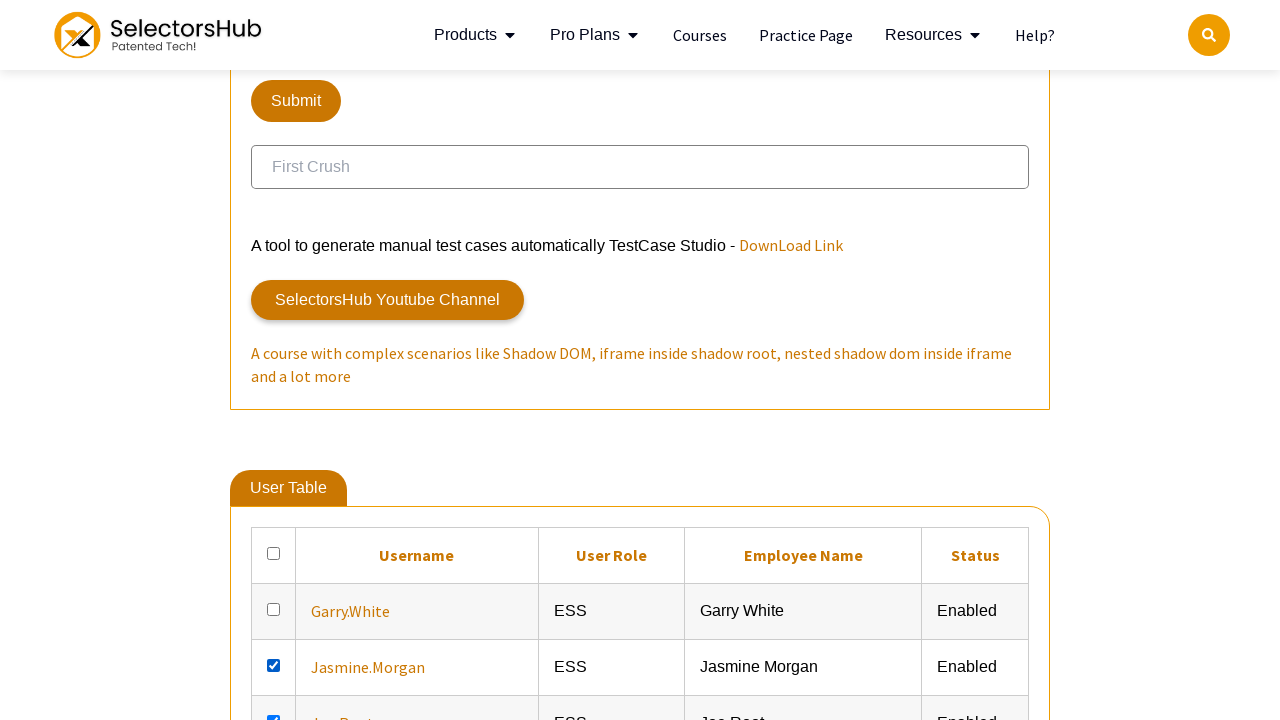

Retrieved user element below 'Joe.Root'
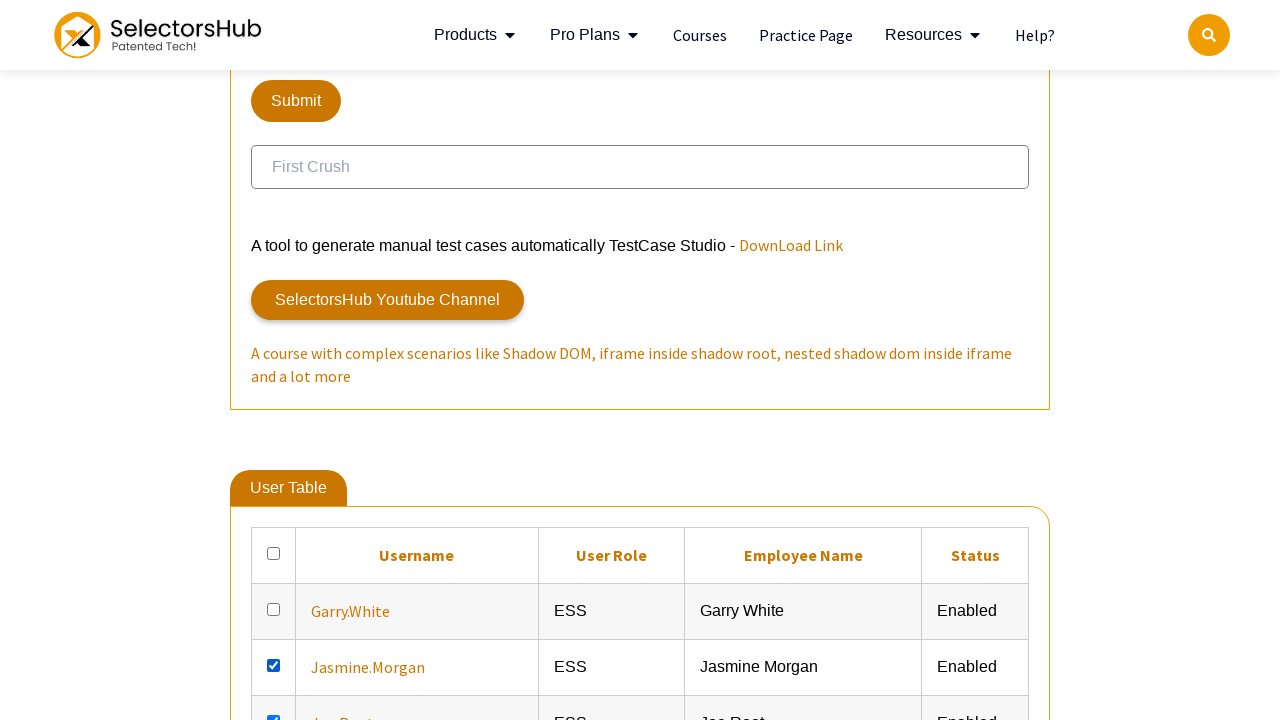

Located elements near 'Joe.Root' within 400 pixels
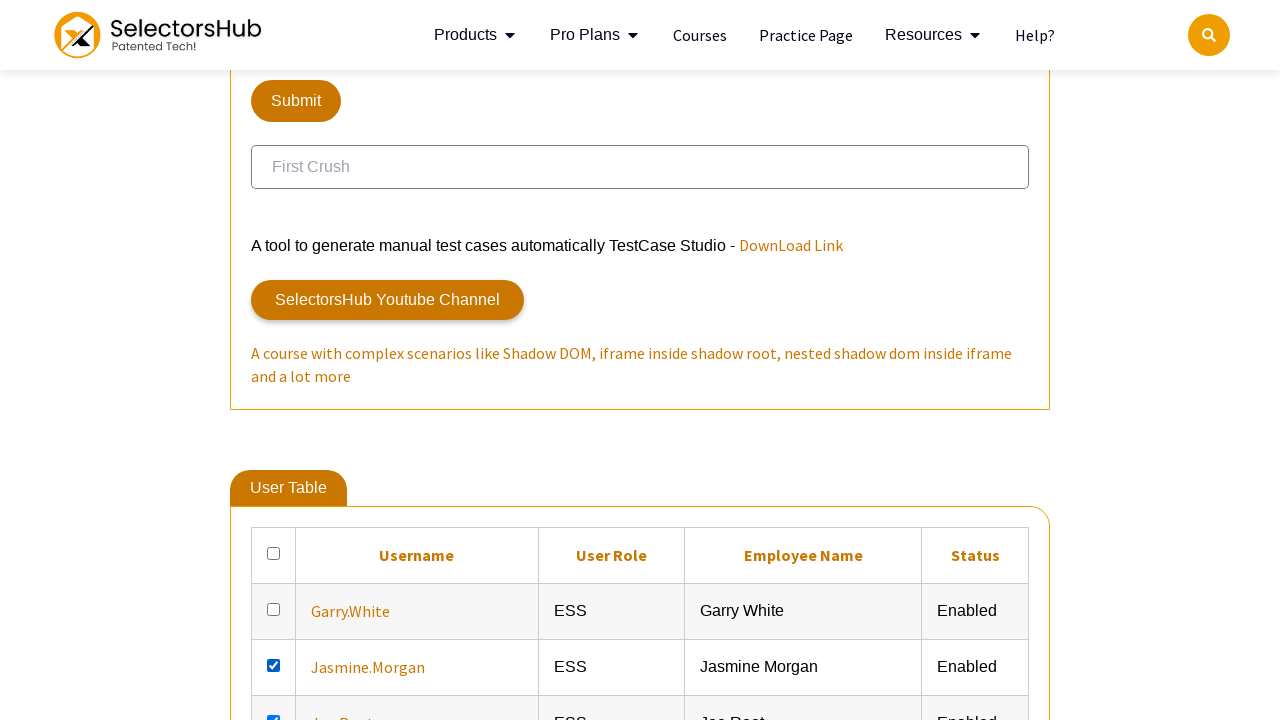

Retrieved text content from all elements near 'Joe.Root'
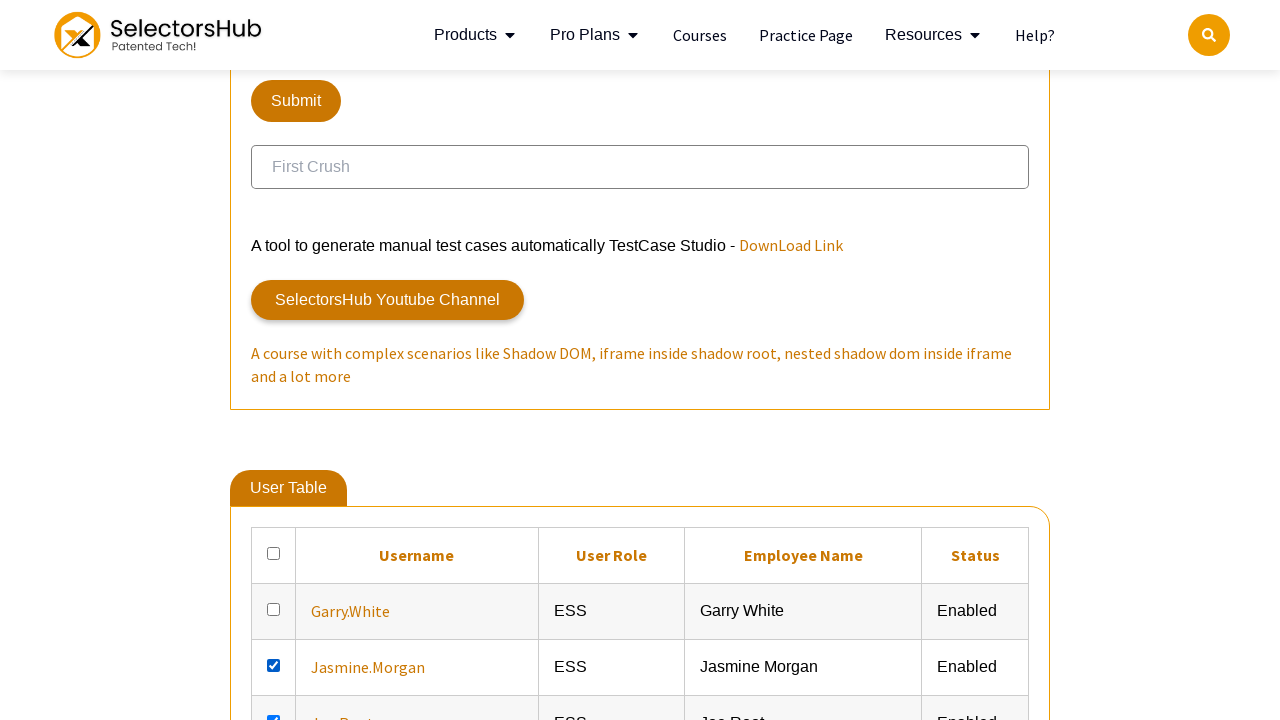

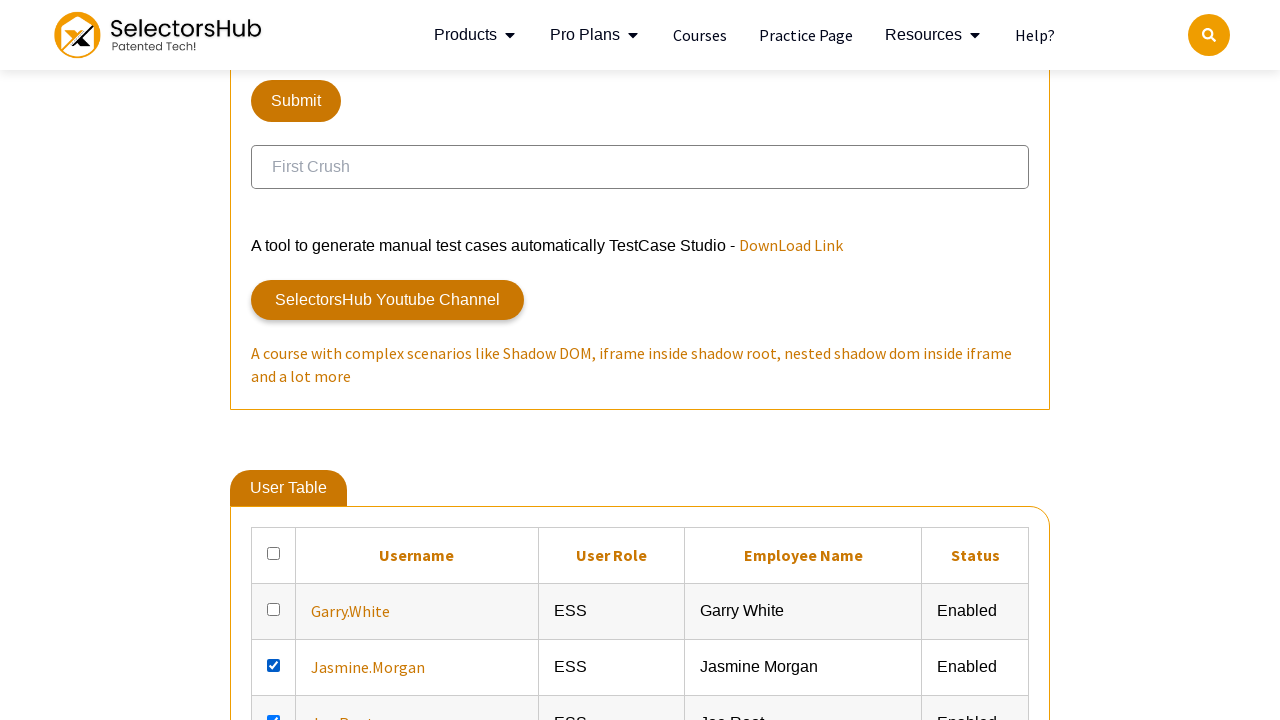